Navigates to AJIO website and waits for URL to change to a specific path

Starting URL: https://www.ajio.com/

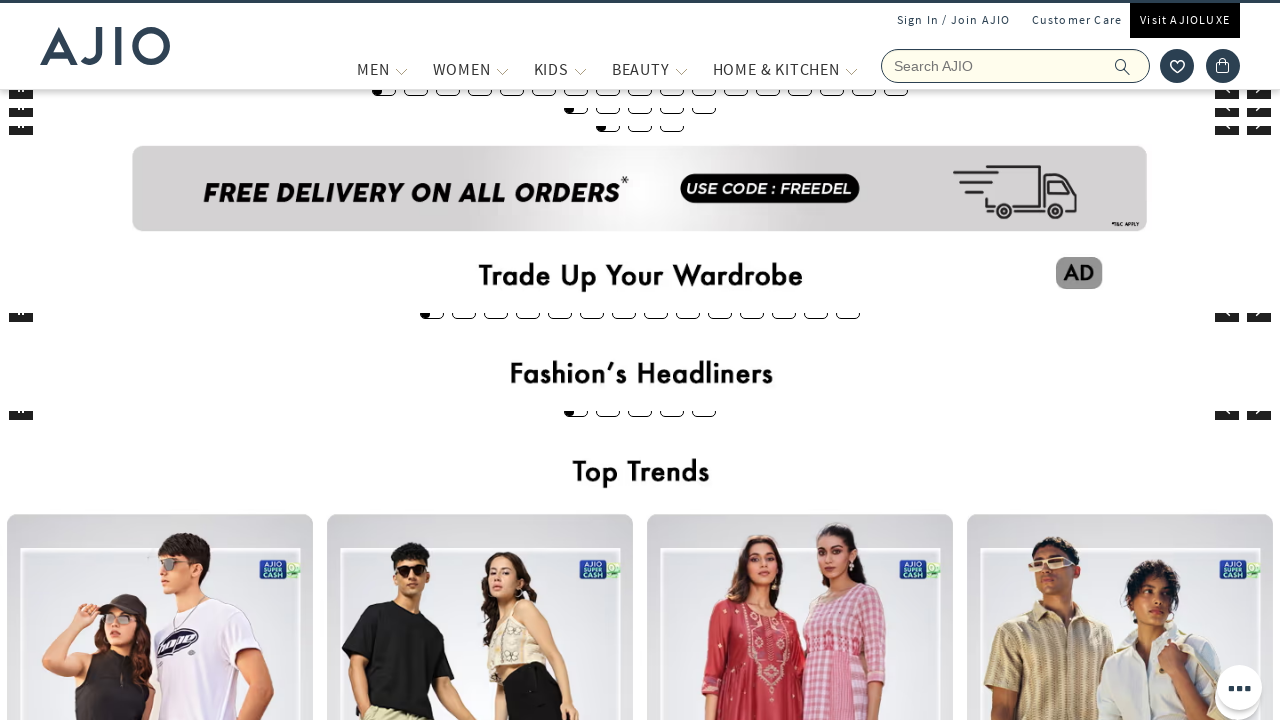

Retrieved current URL from AJIO homepage
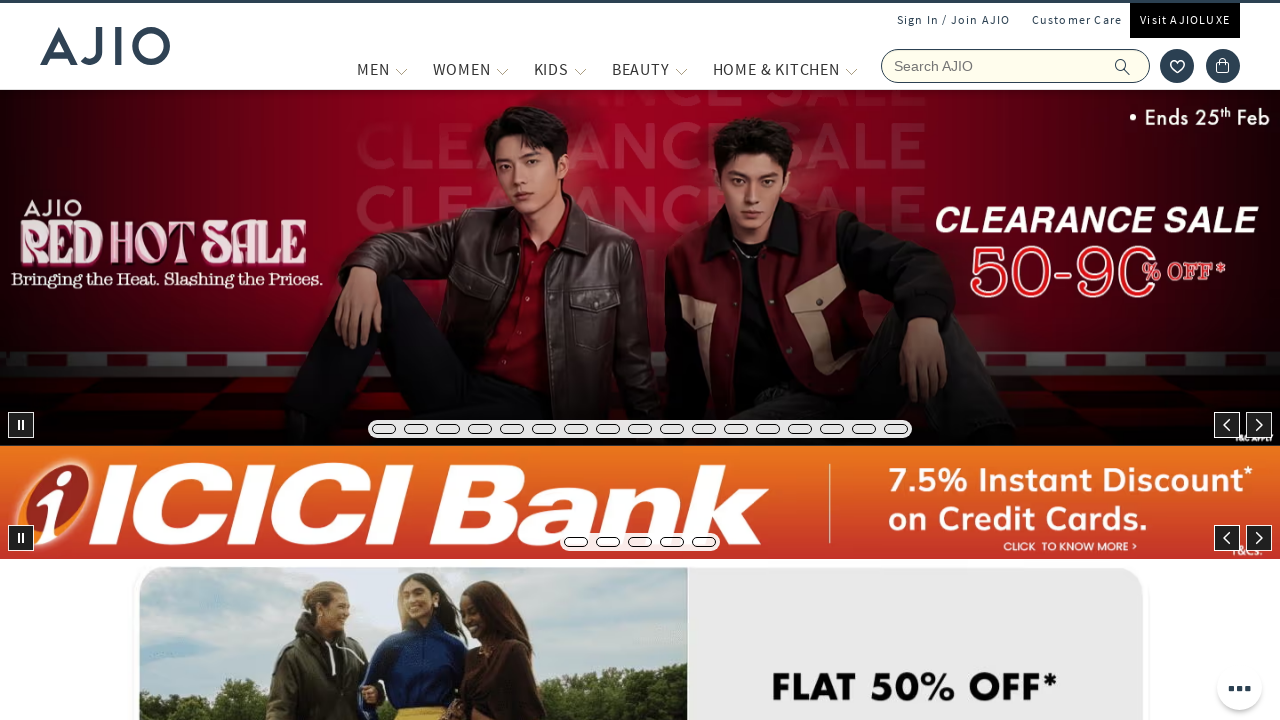

URL did not change to expected value within timeout
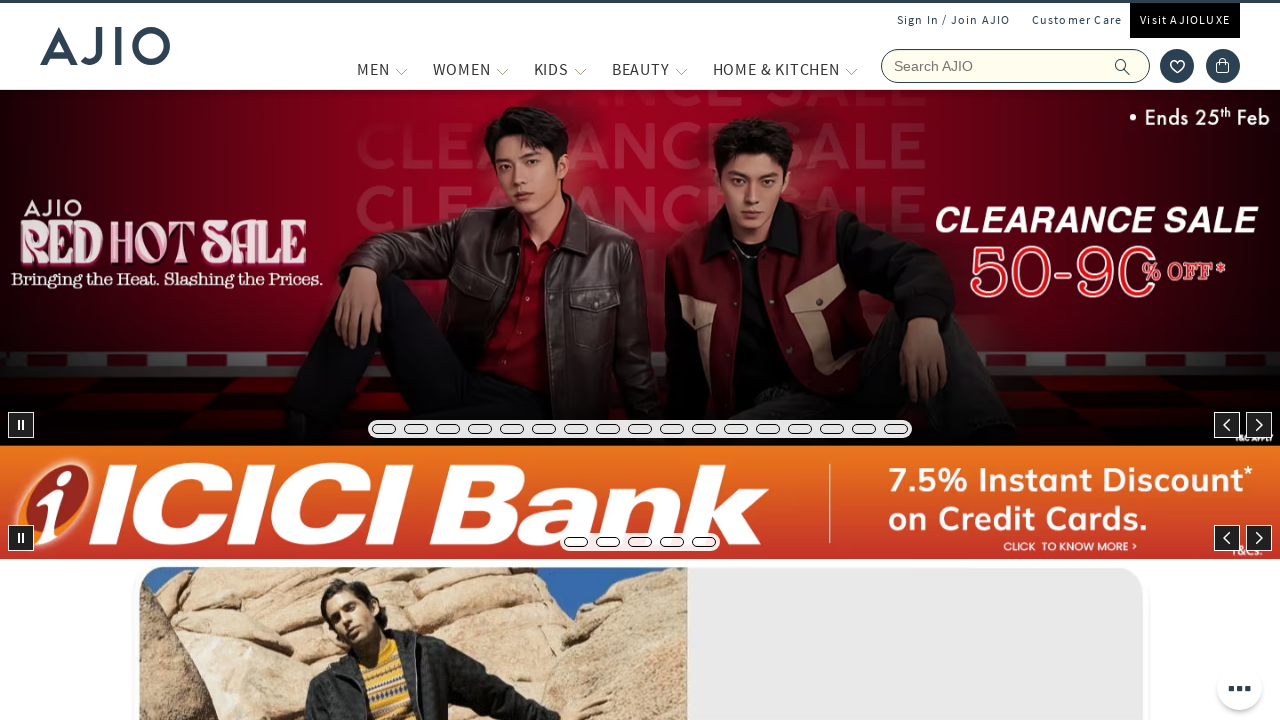

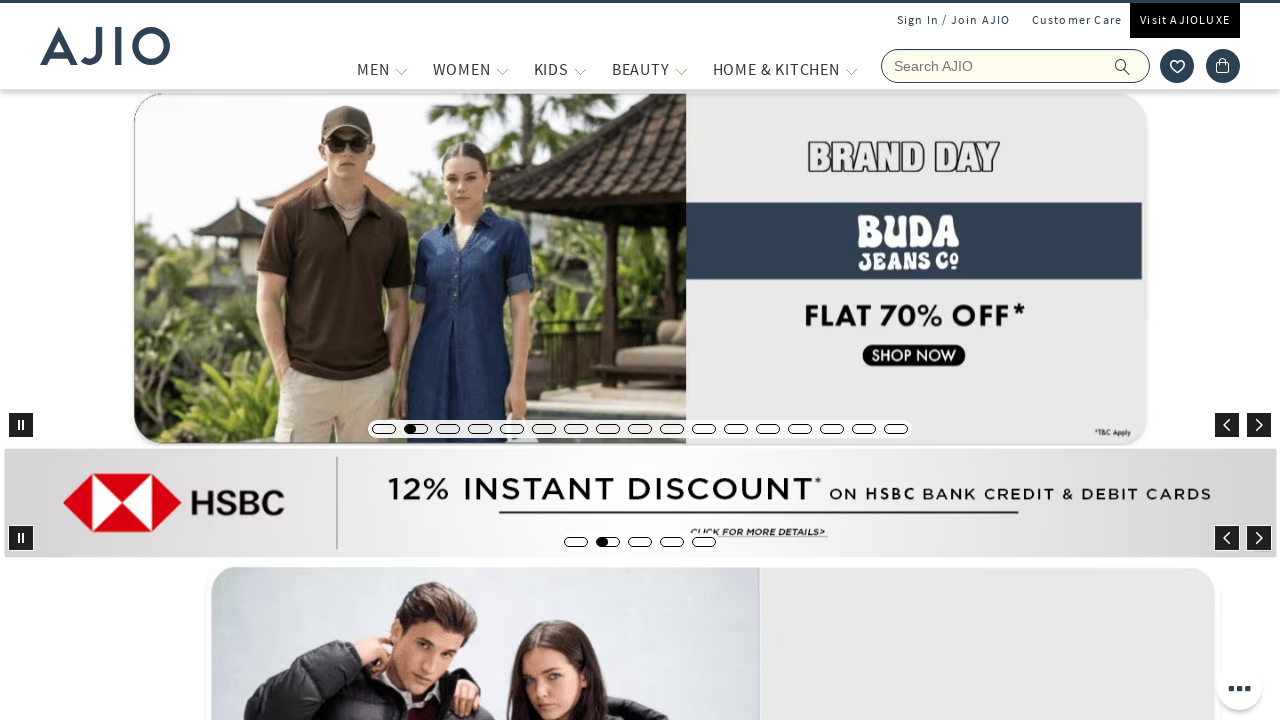